Navigates to Booking.com and verifies the page loads by checking the title contains "Booking.com"

Starting URL: https://www.booking.com

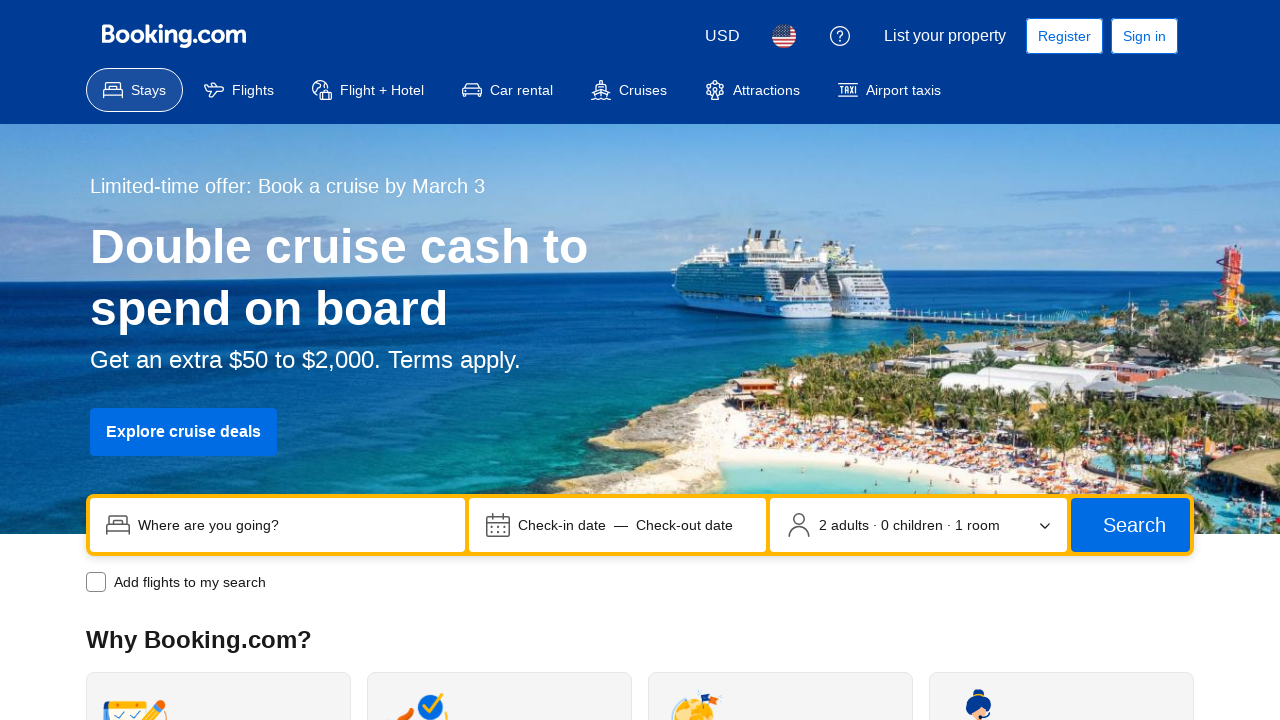

Navigated to https://www.booking.com
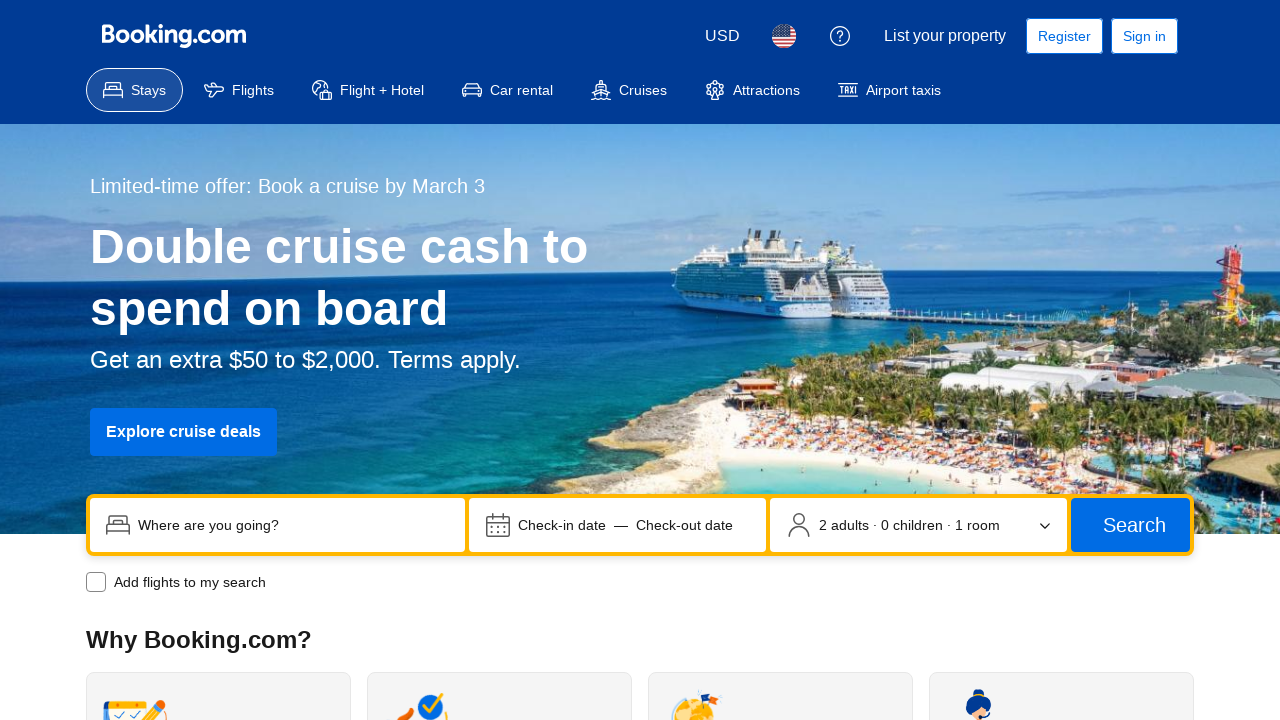

Page DOM content fully loaded
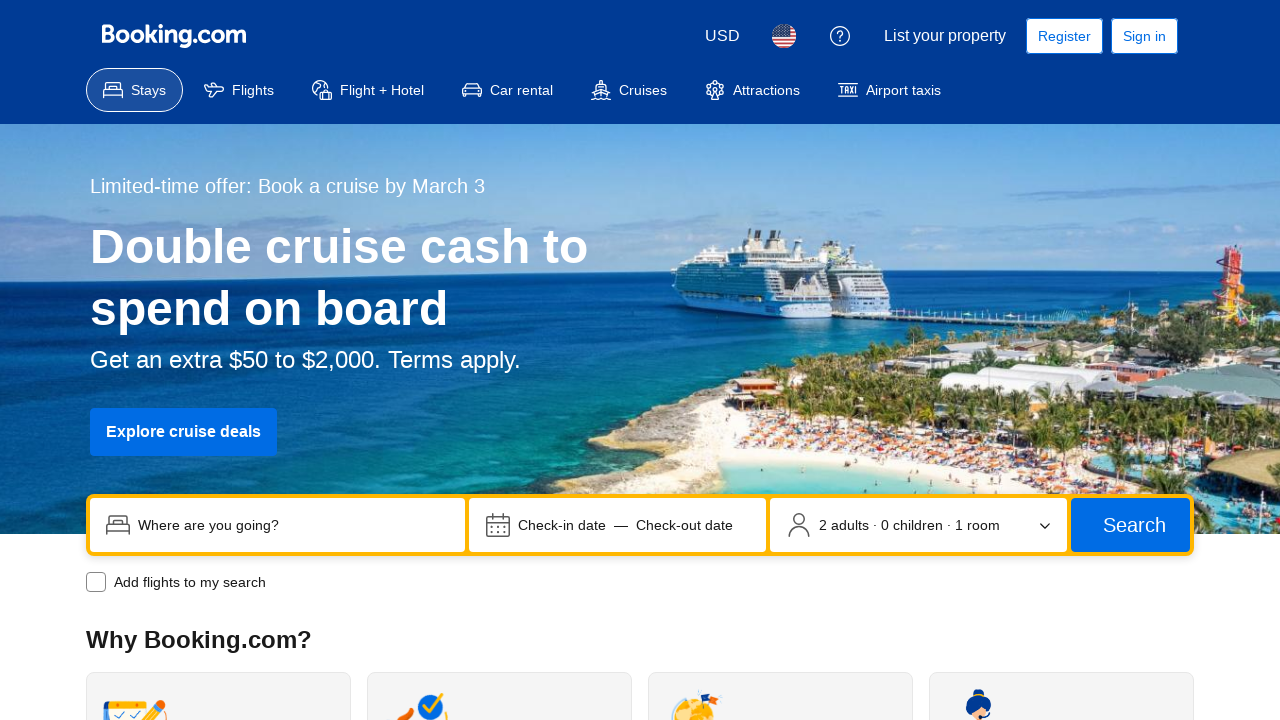

Verified page title contains 'Booking.com'
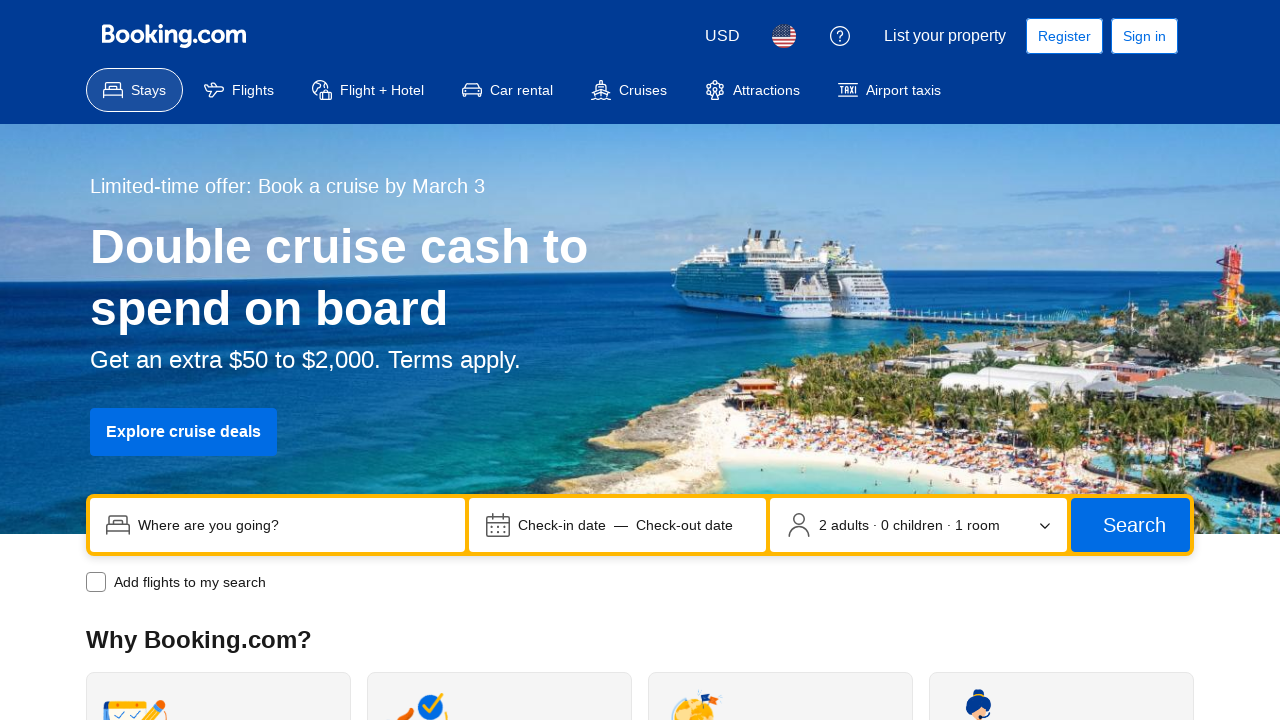

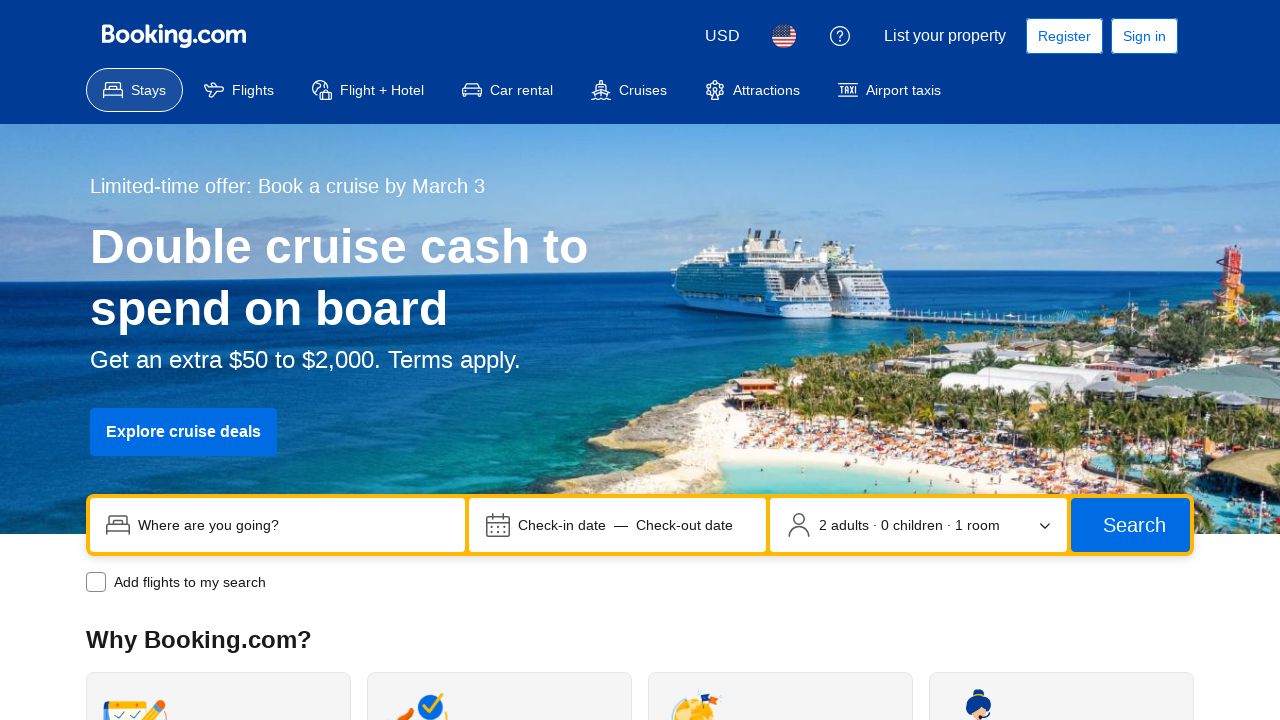